Tests finding multiple elements by class name and verifies the elements with class "test" are present on the page

Starting URL: https://kristinek.github.io/site/examples/locators

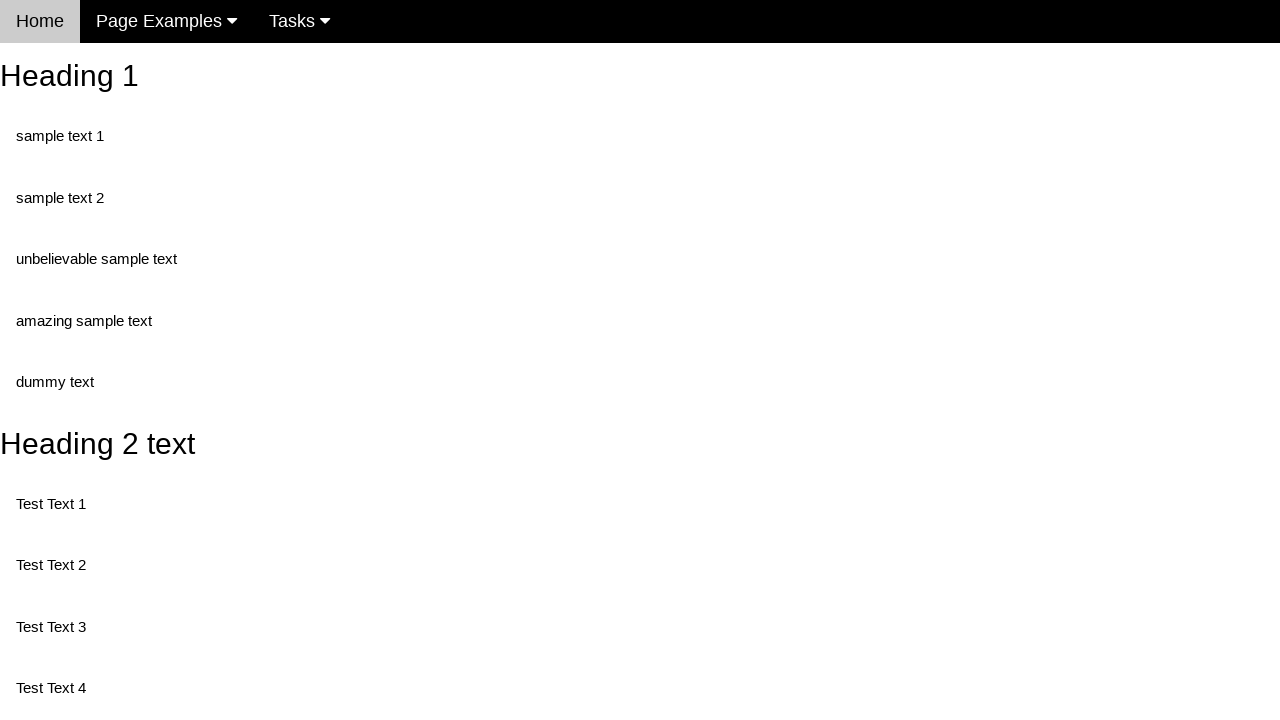

Navigated to locators example page
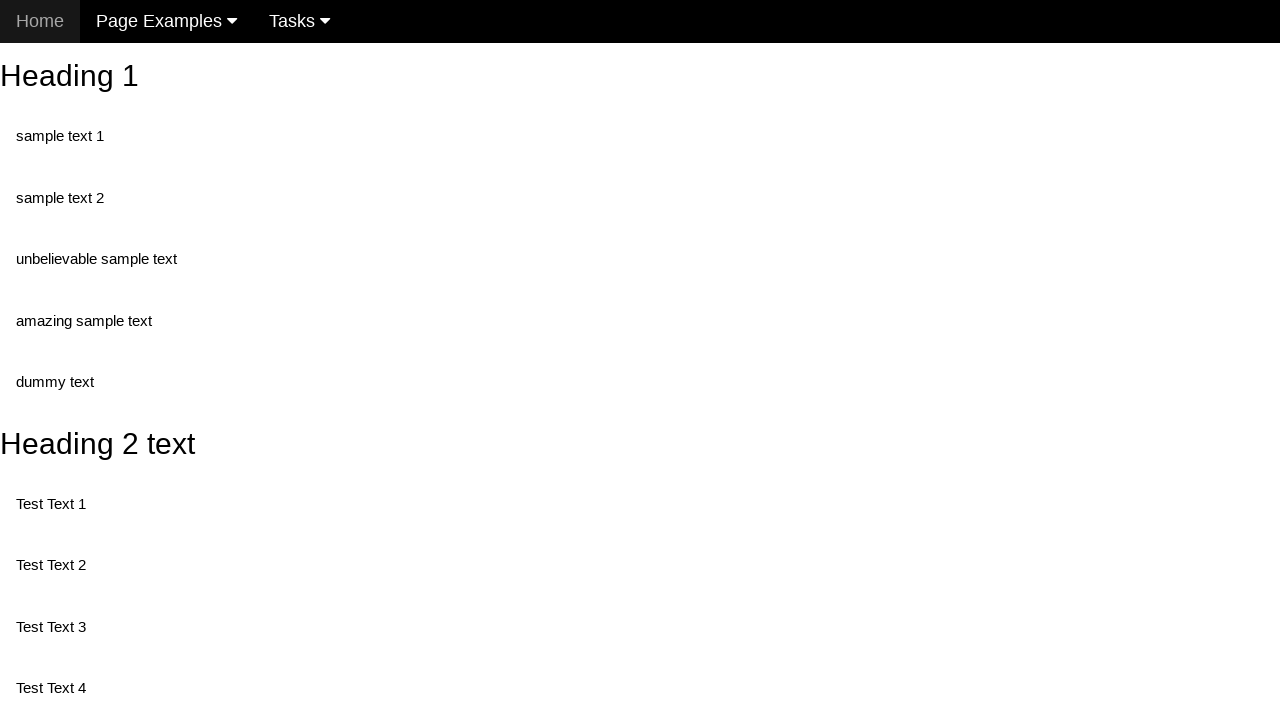

Waited for elements with class 'test' to be present
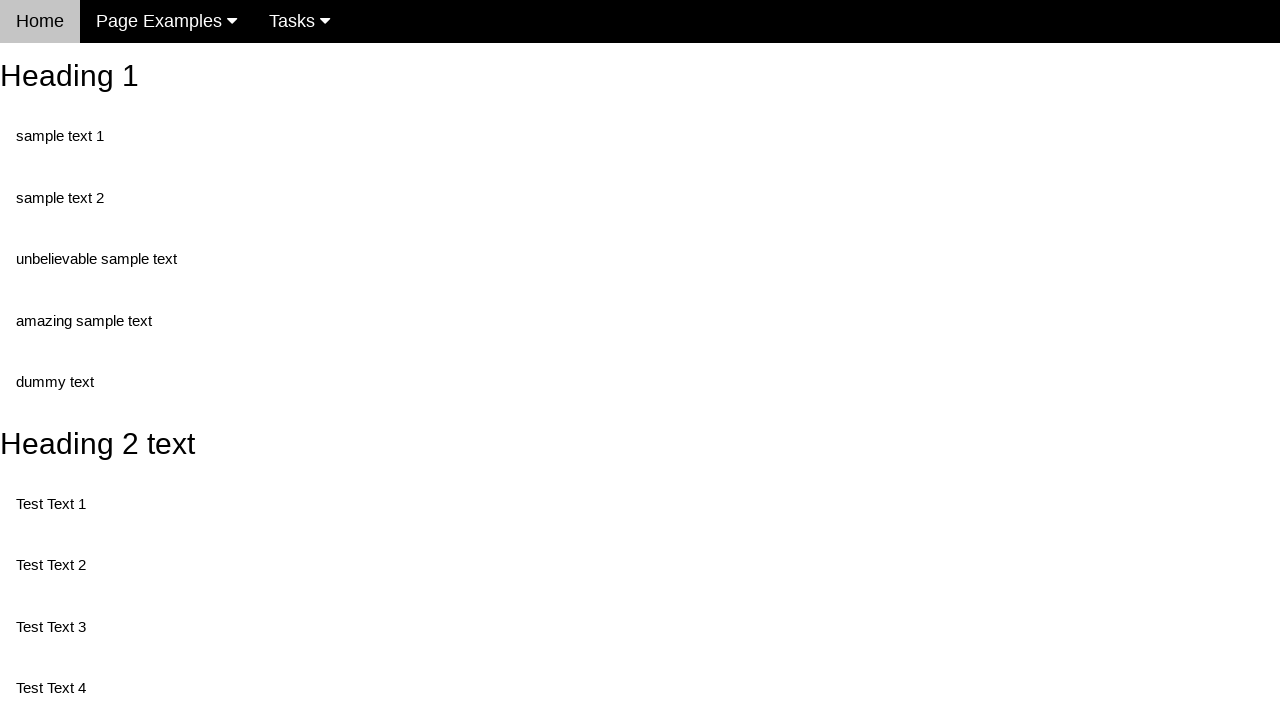

Retrieved all elements with class 'test'
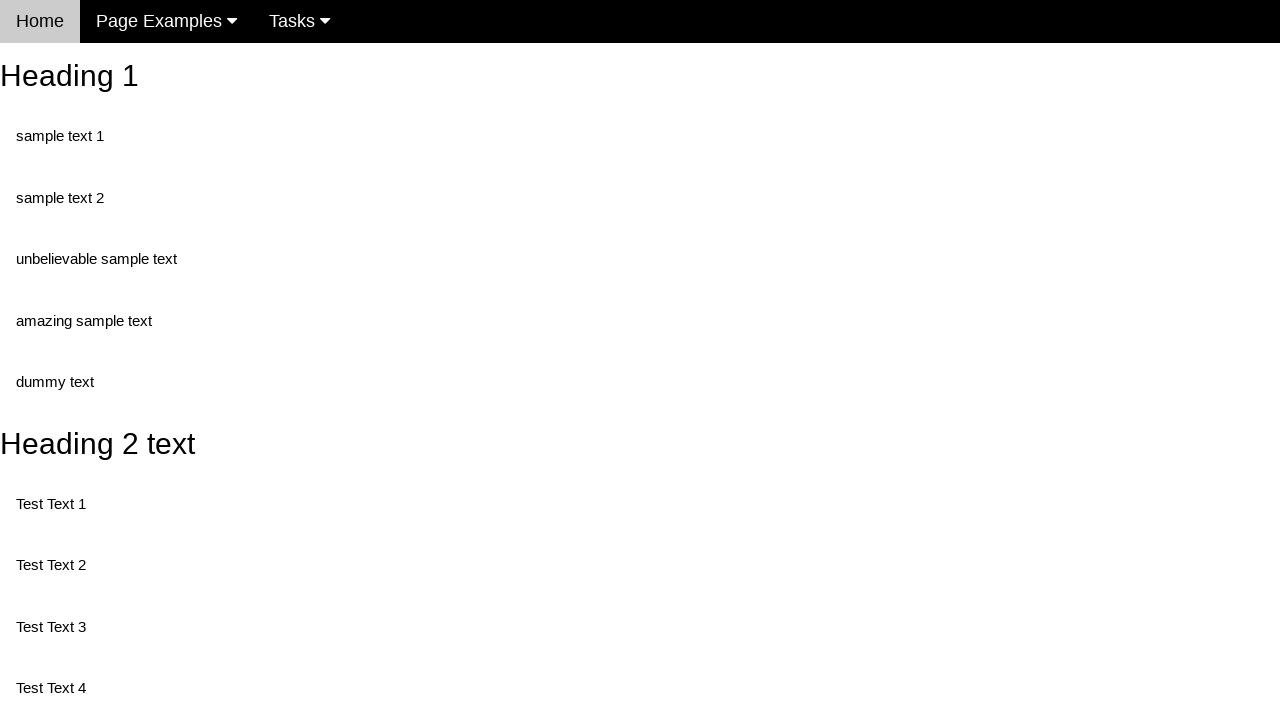

Verified that elements with class 'test' are present on the page
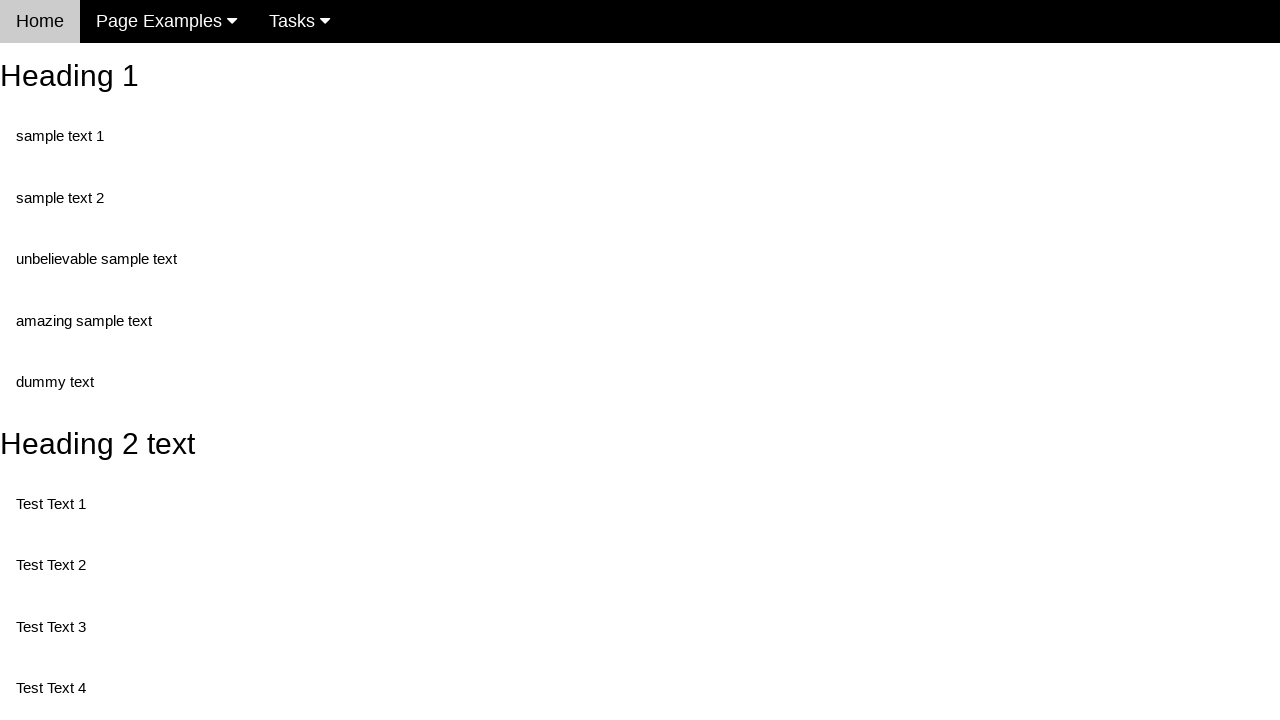

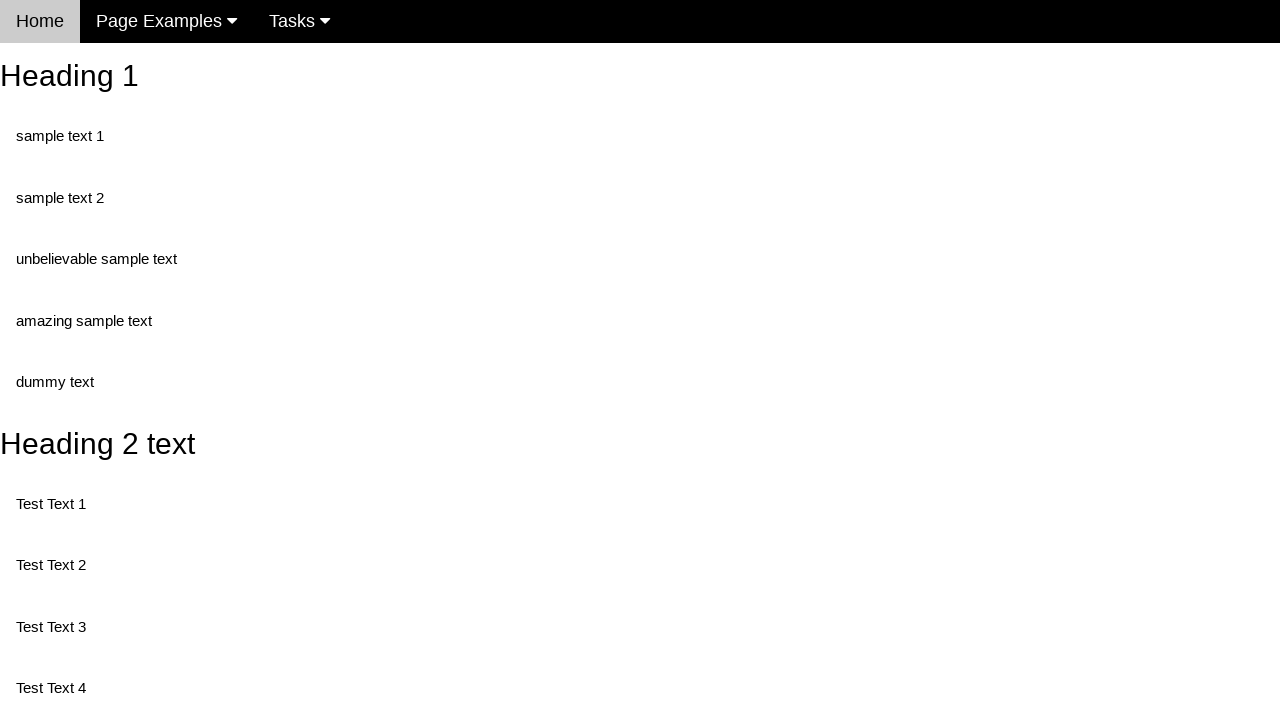